Tests train ticket search functionality on 12306 website by entering departure and arrival stations, selecting time range, and searching for available trains

Starting URL: https://kyfw.12306.cn/otn/leftTicket/init

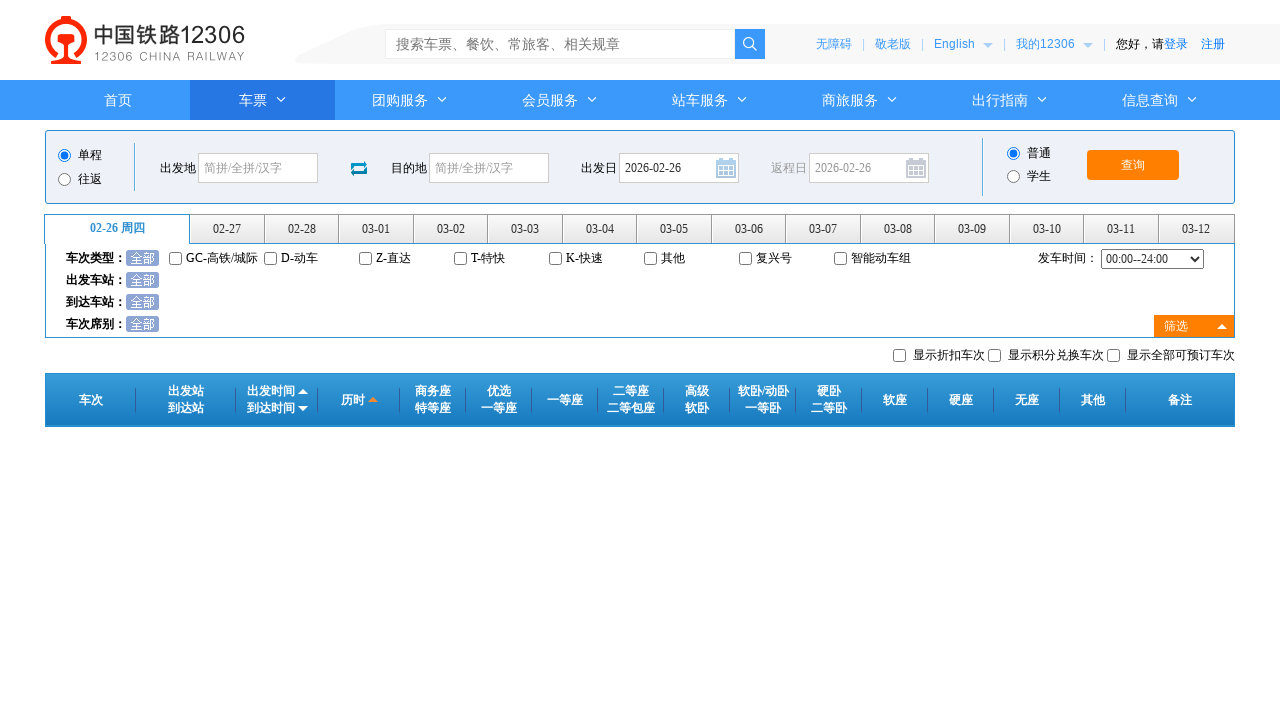

Clicked departure station field at (258, 168) on #fromStationText
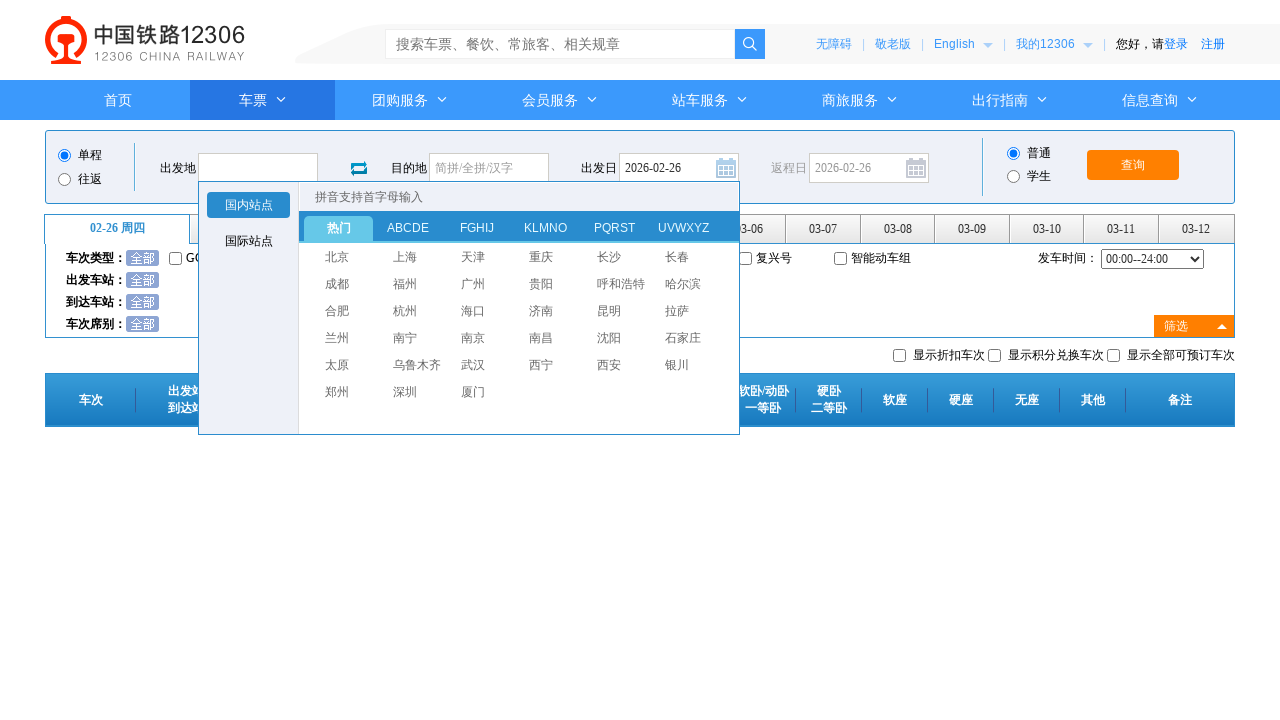

Filled departure station with '南京南' (Nanjing South) on #fromStationText
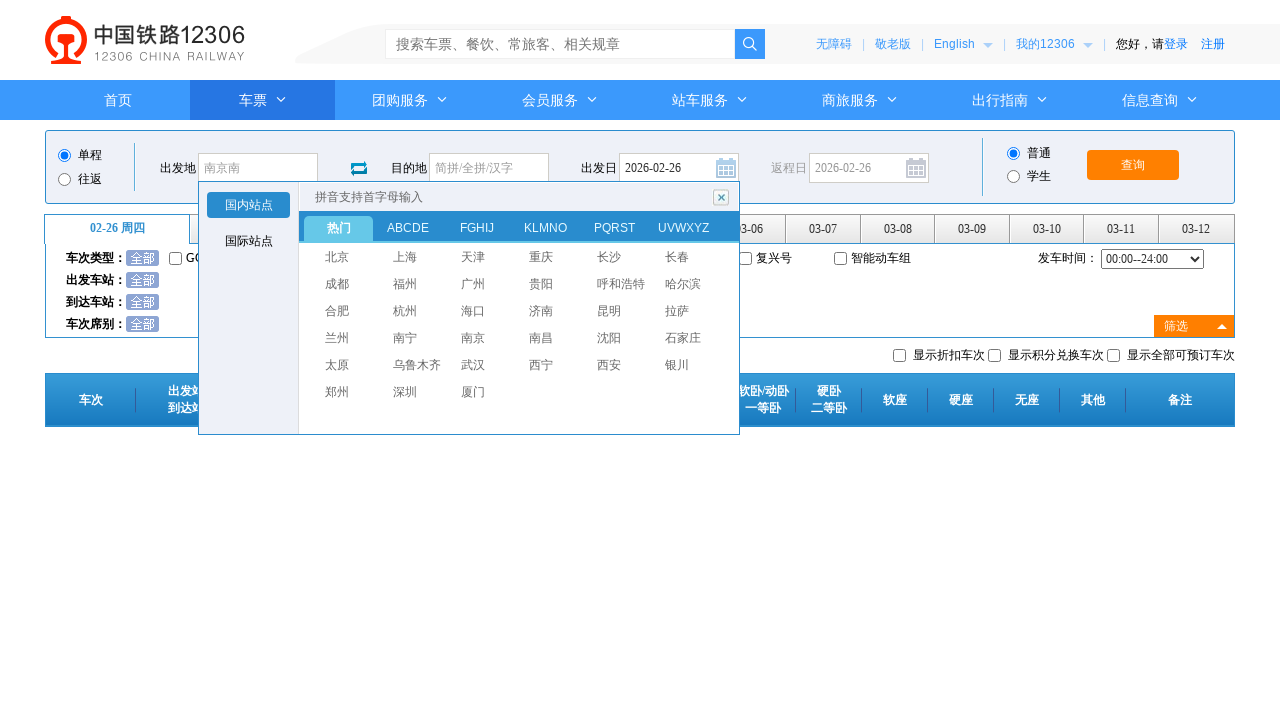

Pressed Enter to confirm departure station
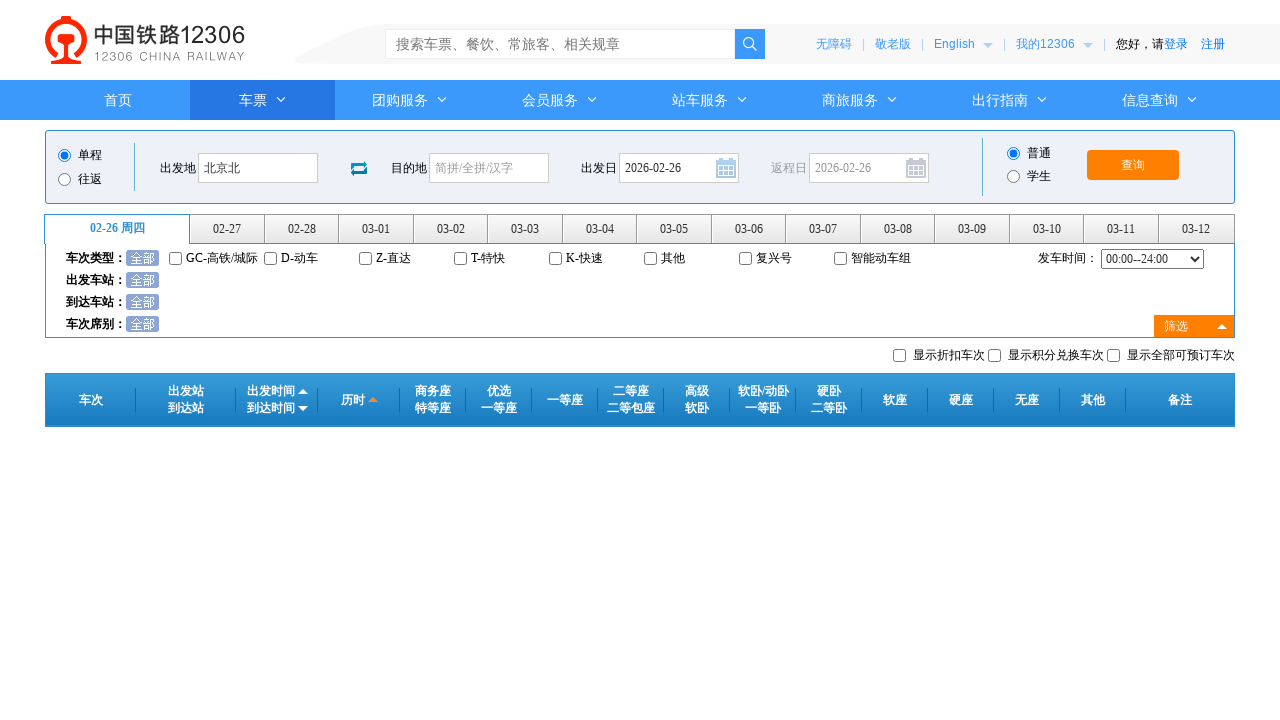

Clicked arrival station field at (489, 168) on #toStationText
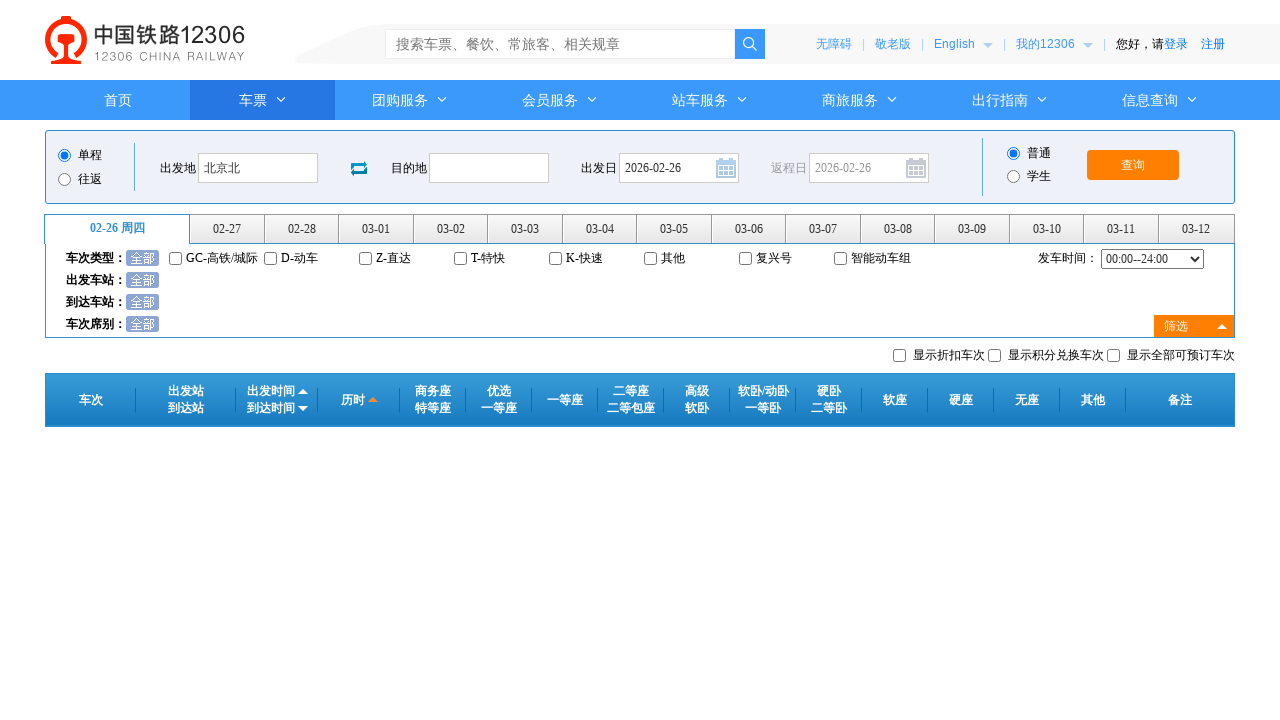

Filled arrival station with '杭州东' (Hangzhou East) on #toStationText
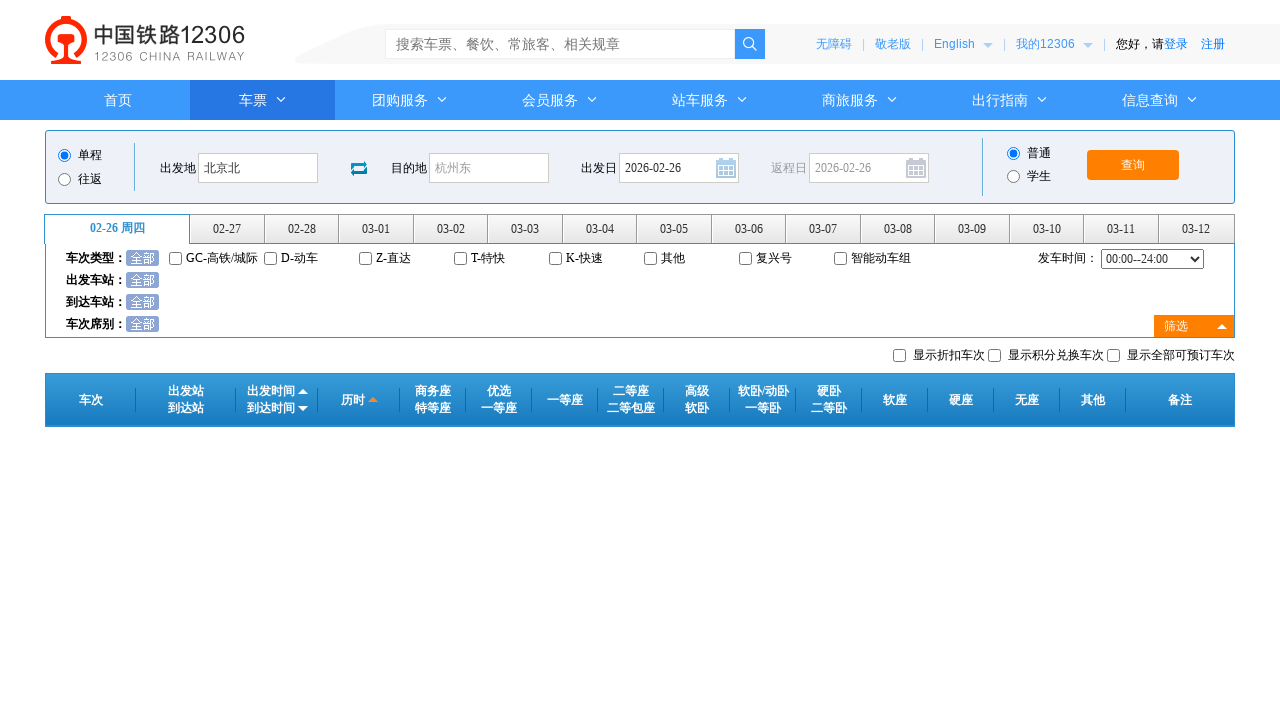

Pressed Enter to confirm arrival station
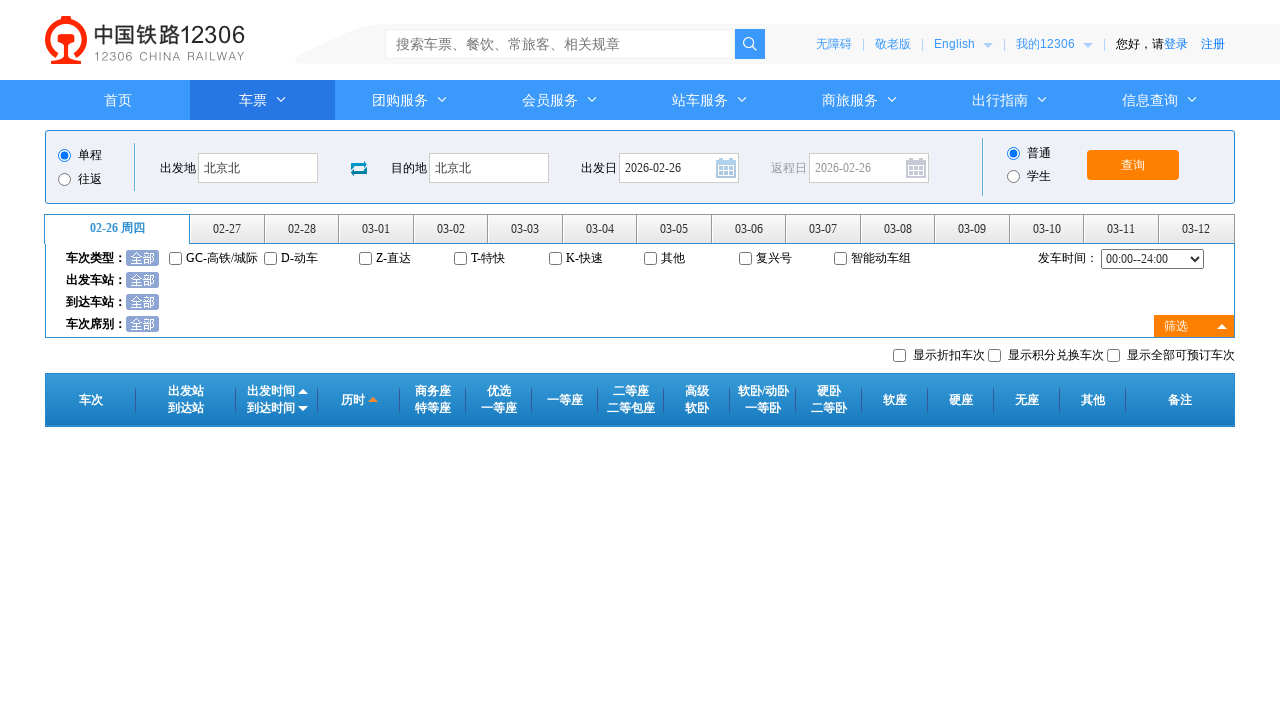

Selected time range '06:00--12:00' from dropdown on #cc_start_time
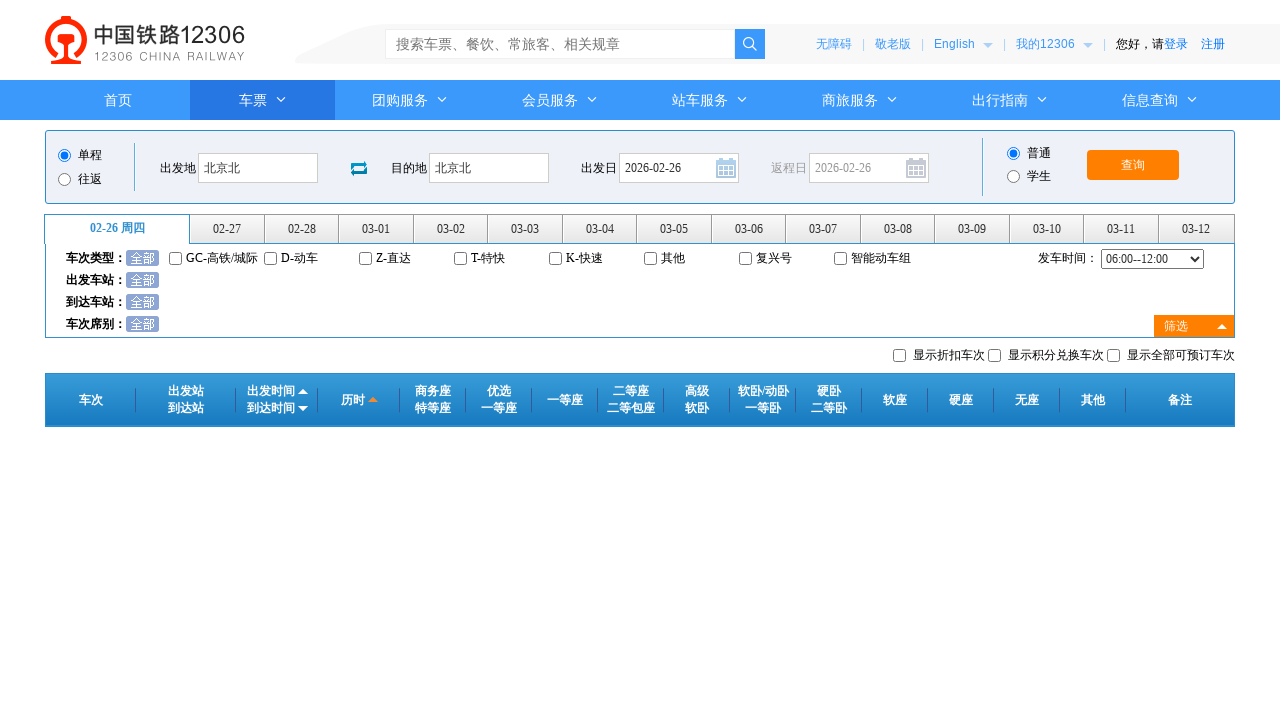

Clicked tomorrow's date to search for trains at (228, 229) on #date_range li:nth-child(2)
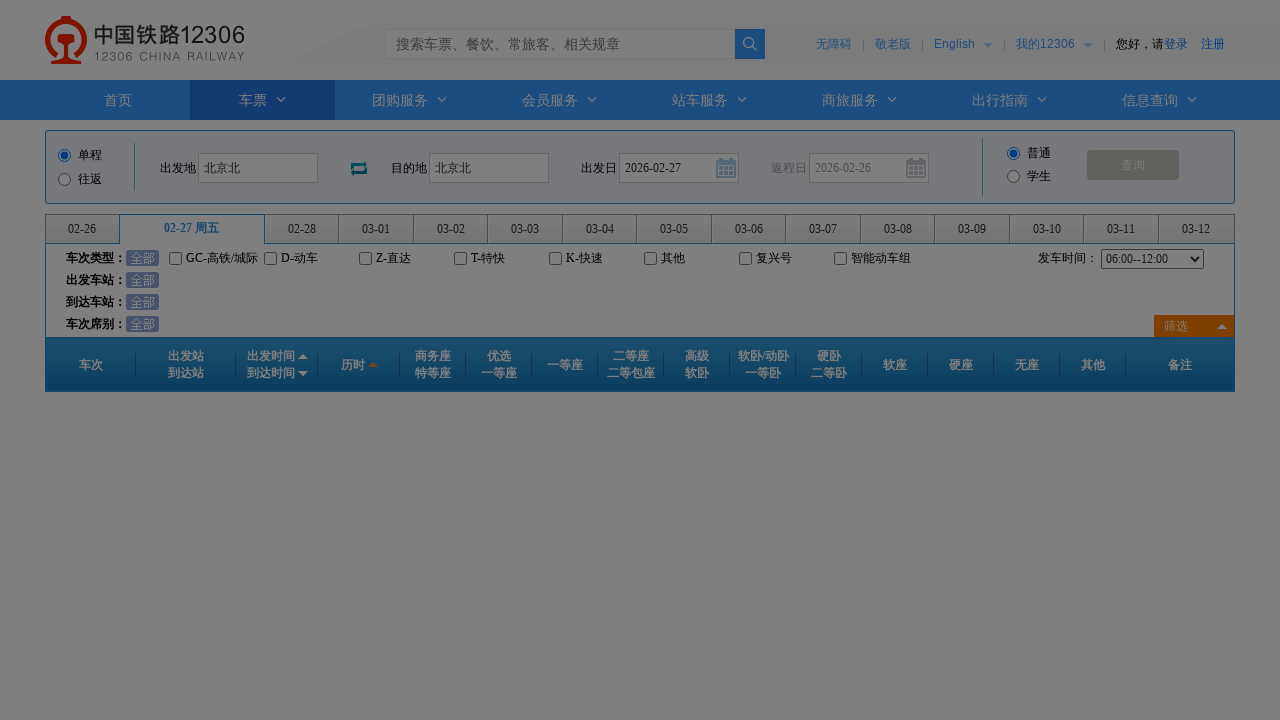

Train search results table loaded successfully
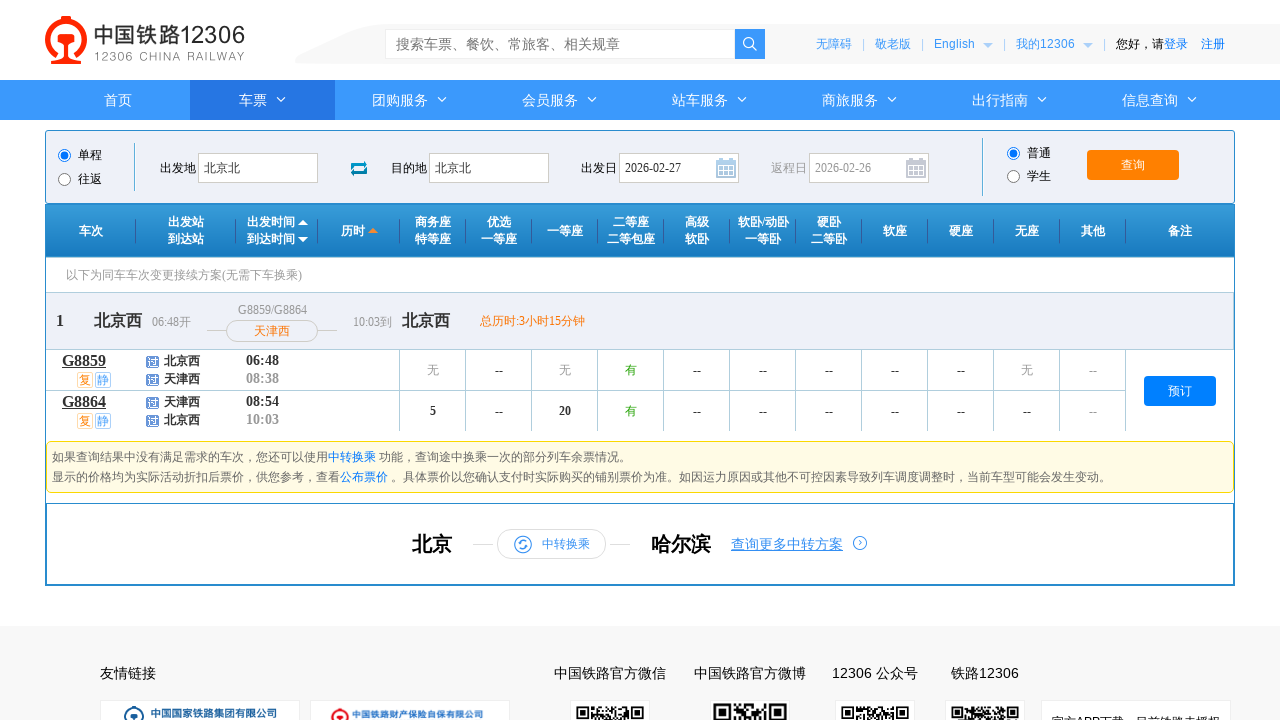

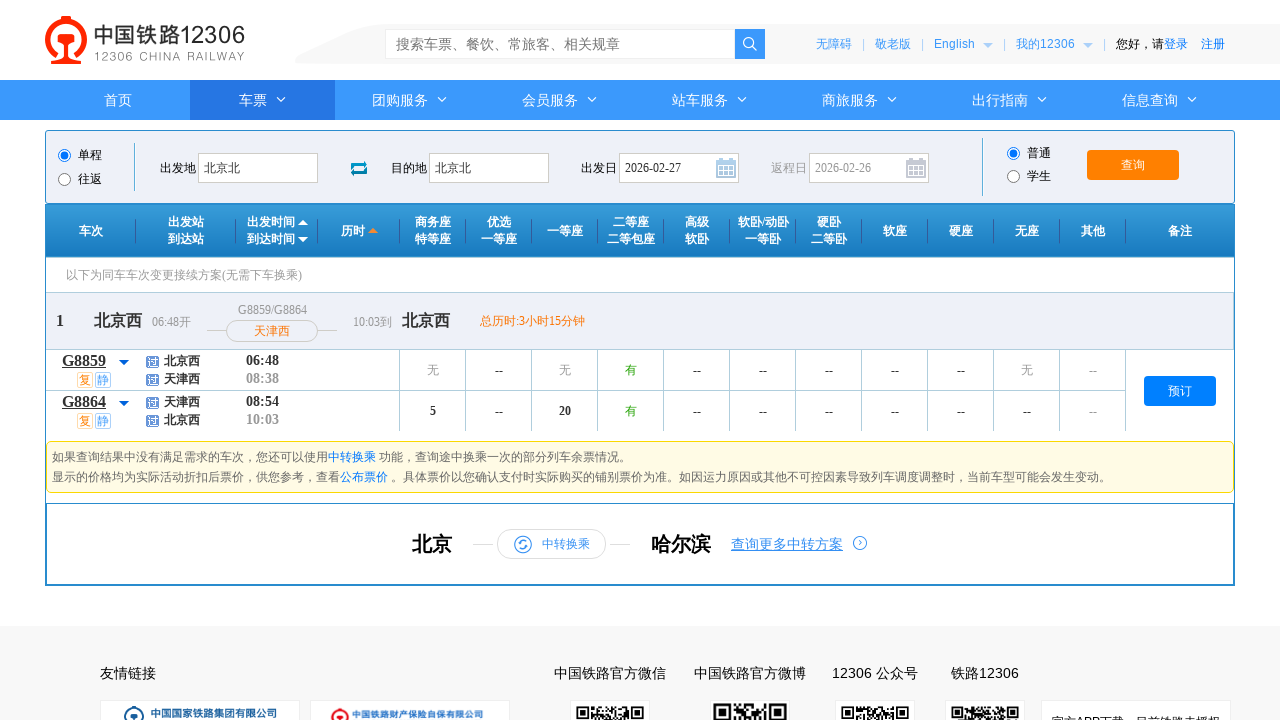